Navigates to the MetaTFT team compositions page and waits for the composition titles to load, verifying the page renders correctly.

Starting URL: https://www.metatft.com/comps

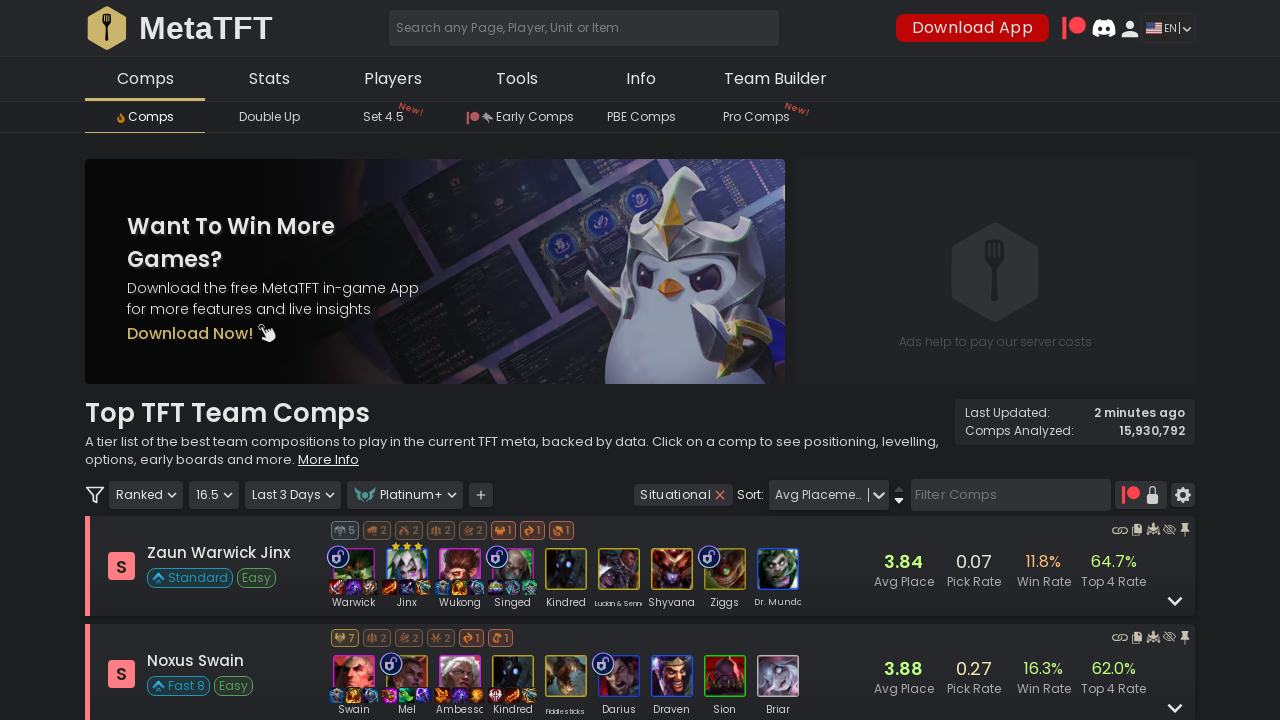

Navigated to MetaTFT team compositions page
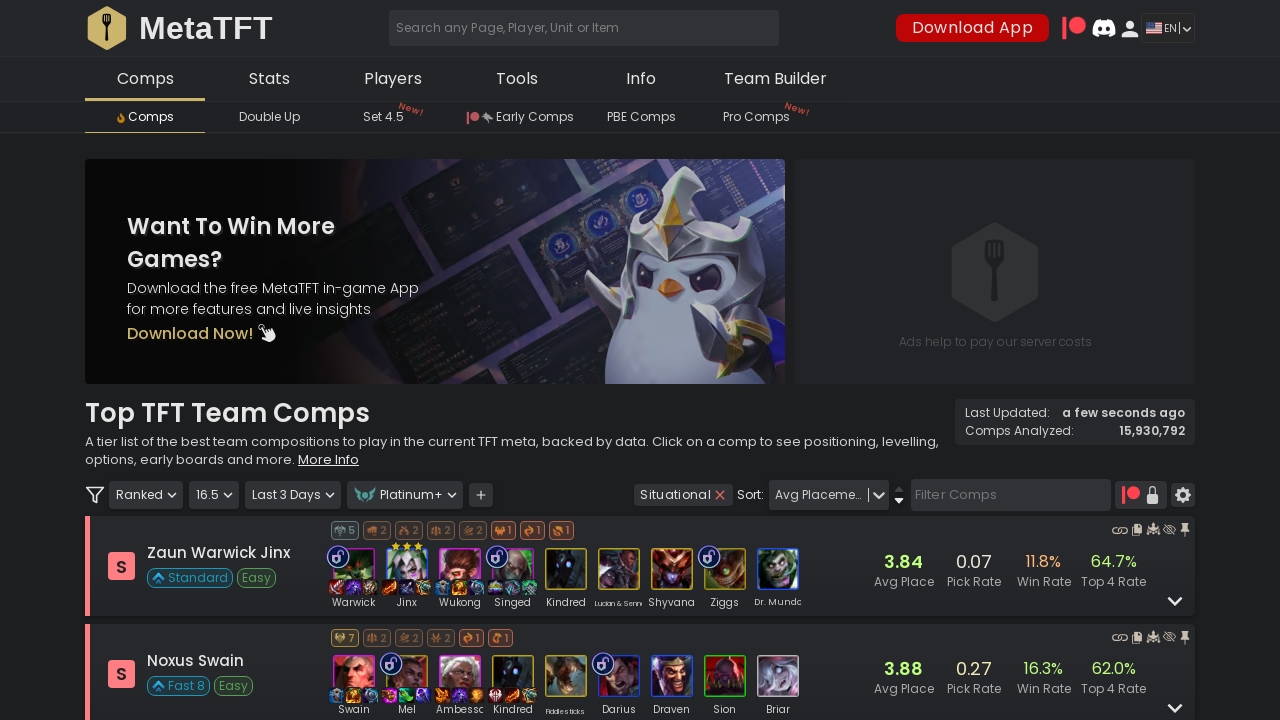

Composition titles loaded successfully
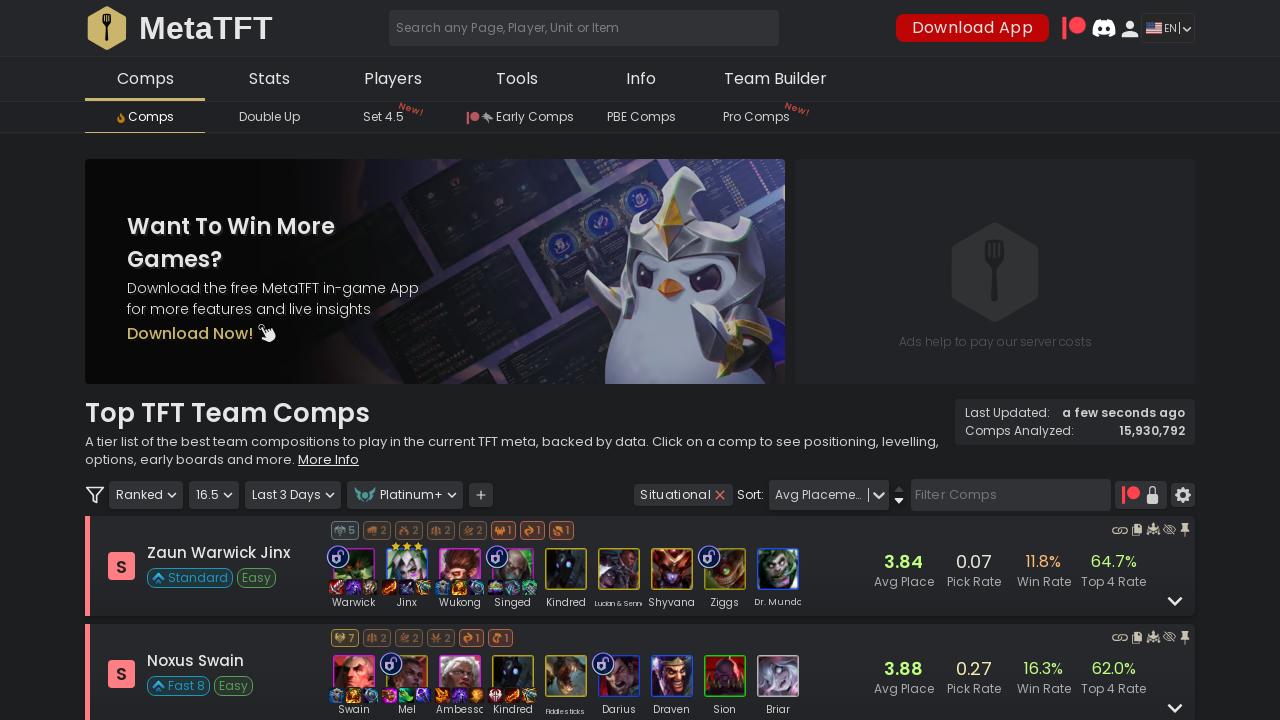

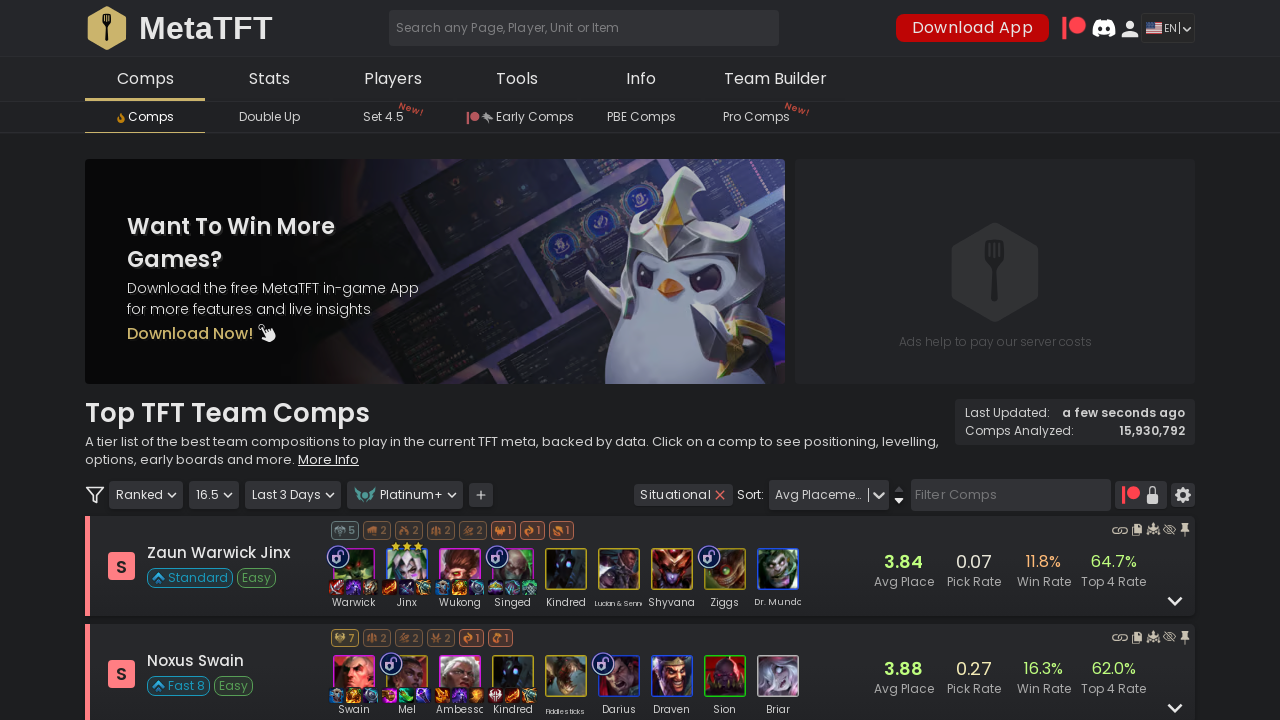